Tests show/hide textbox functionality by clicking hide, then show buttons, and typing text

Starting URL: https://rahulshettyacademy.com/AutomationPractice/

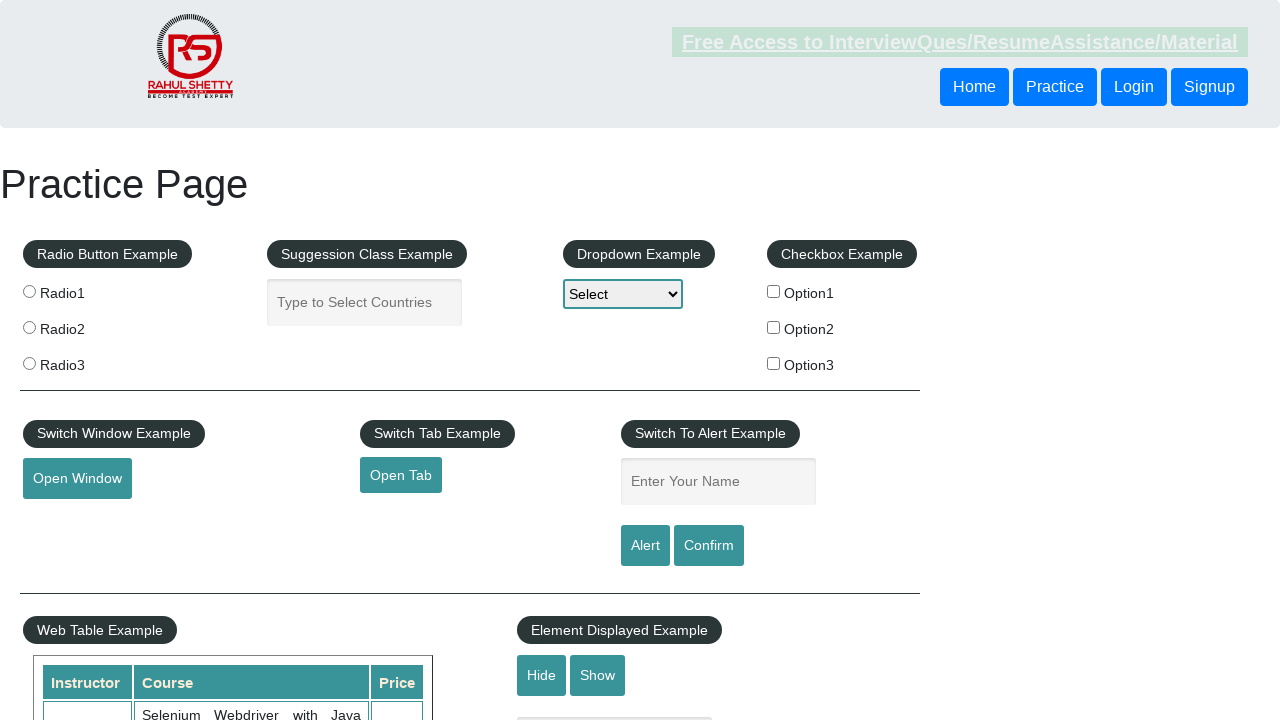

Verified page title is 'Practice Page'
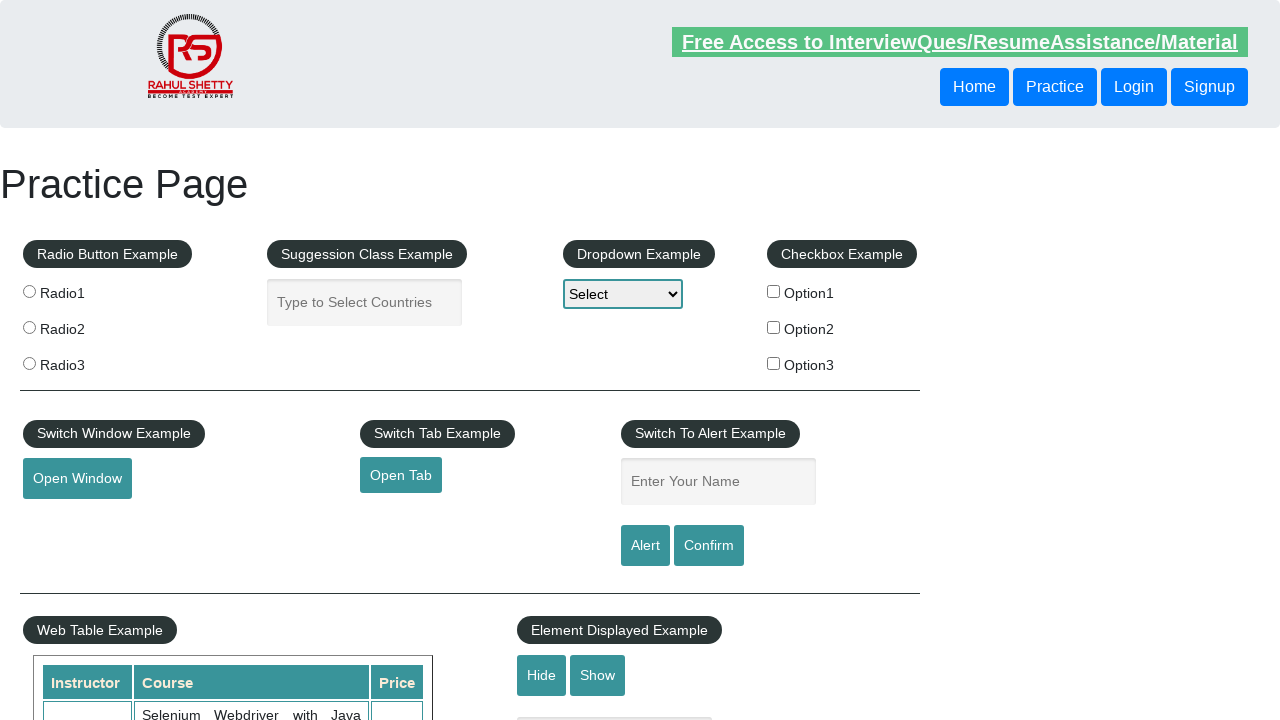

Waited for Suggestion Class Example legend to load
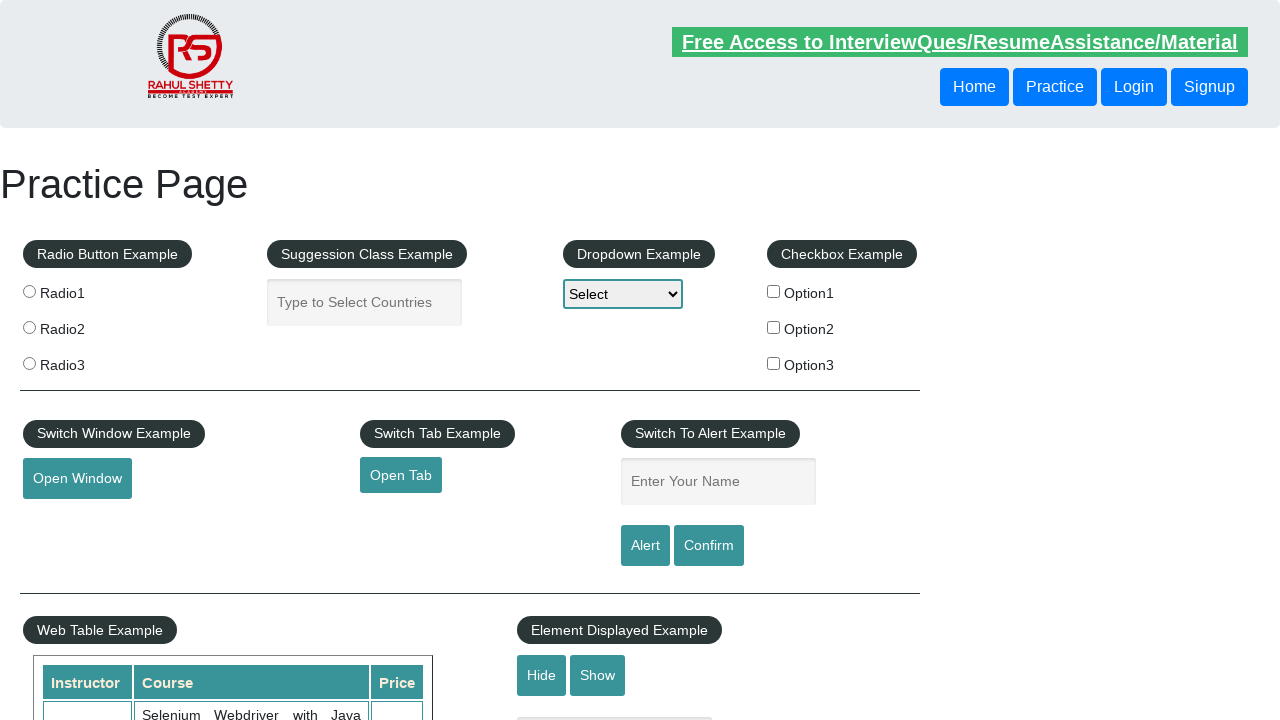

Clicked Hide button to hide textbox at (542, 675) on #hide-textbox
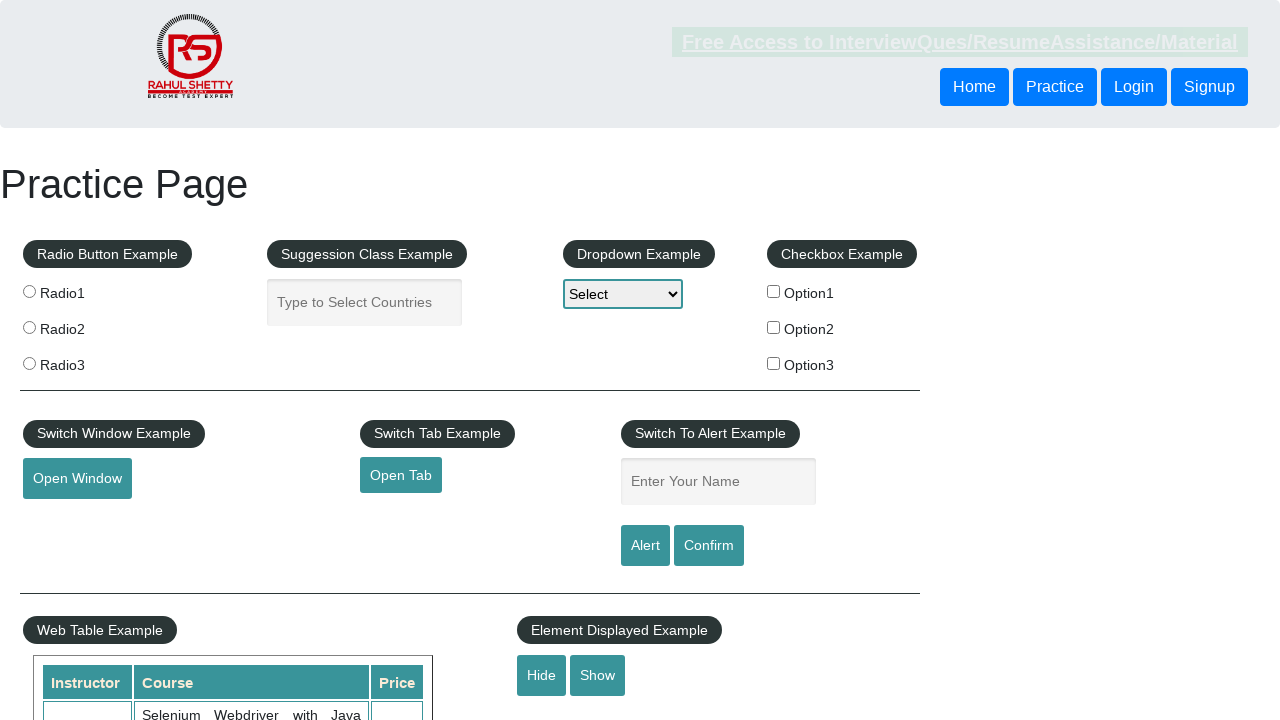

Clicked Show button to display textbox at (598, 675) on #show-textbox
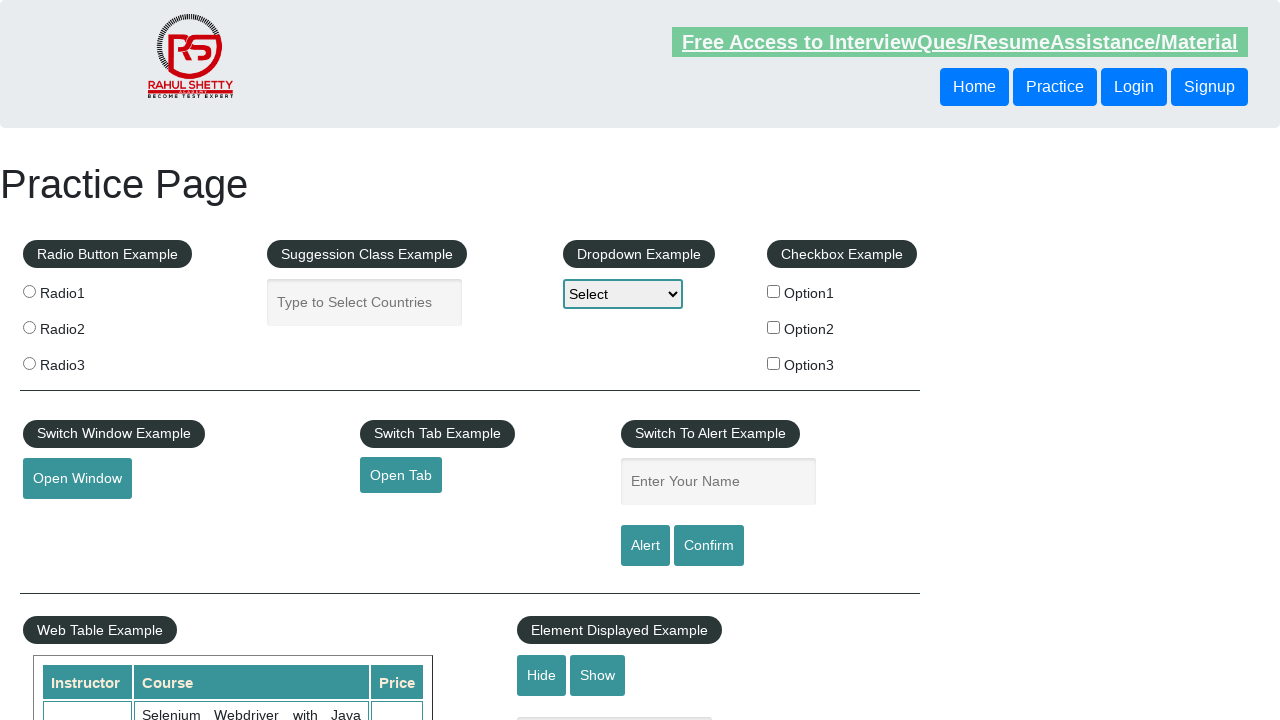

Typed 'Mitul Das' into the displayed textbox on #displayed-text
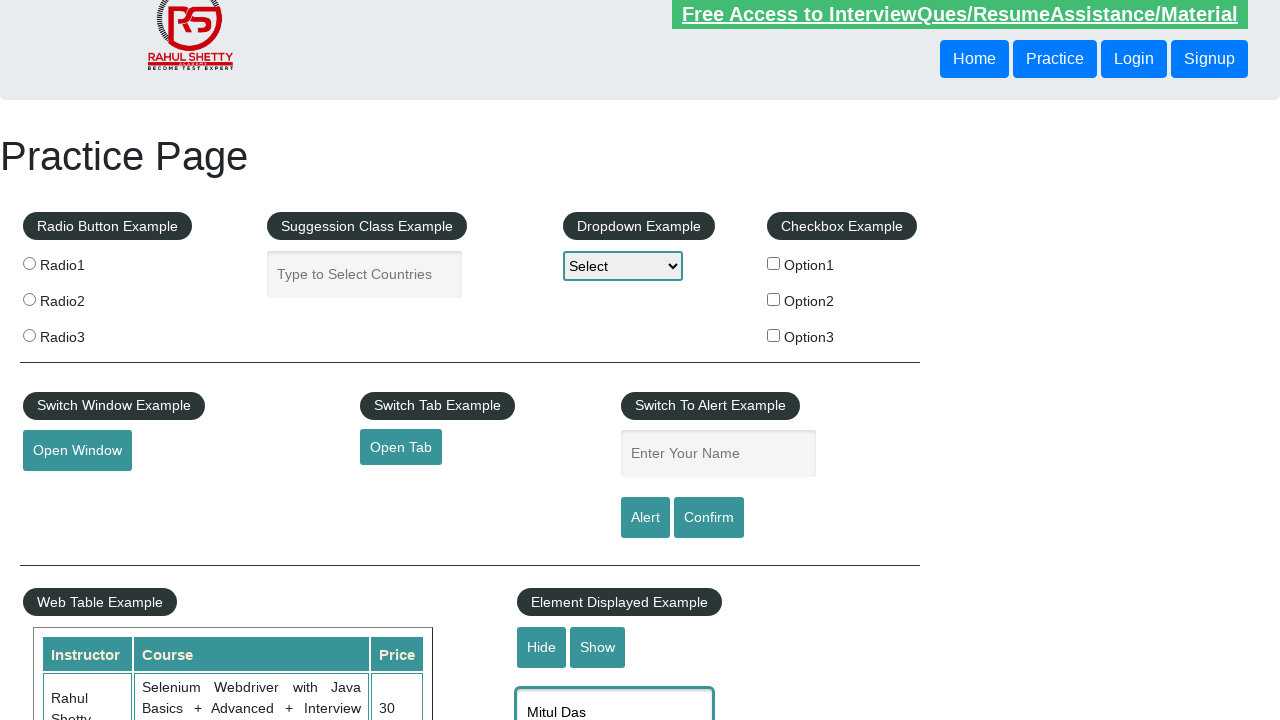

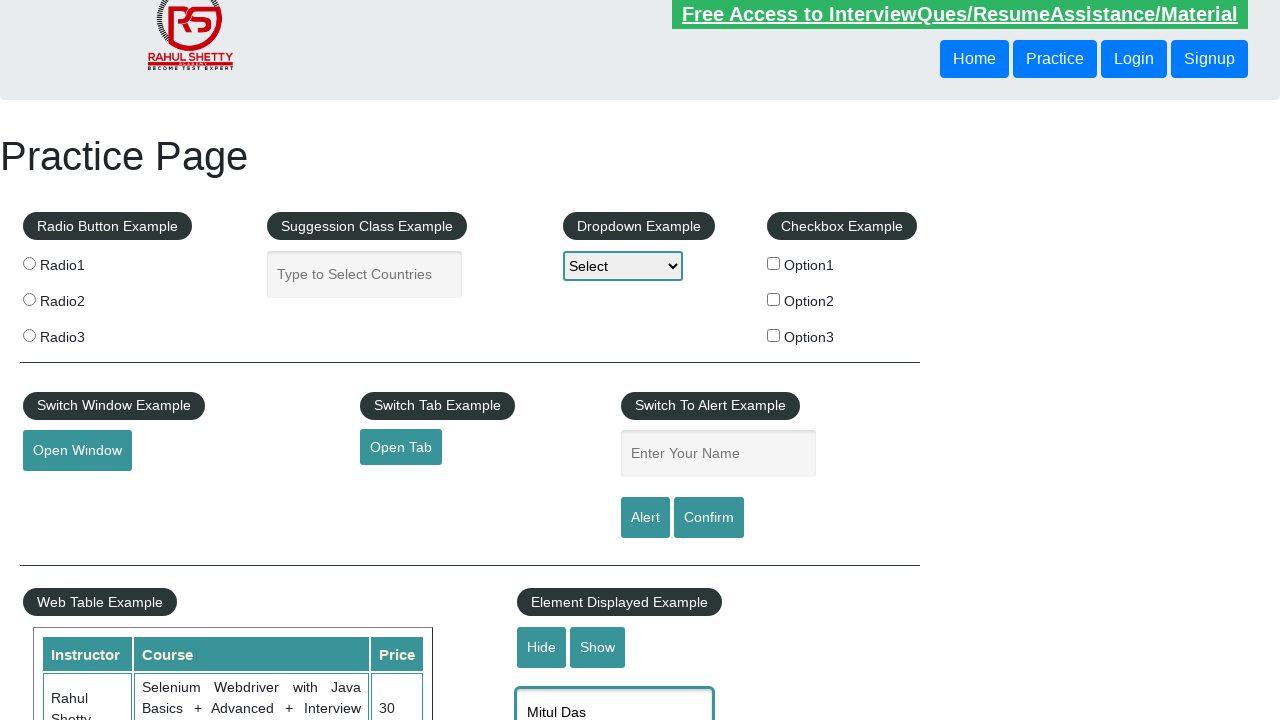